Tests TodoMVC application by navigating to the Polymer implementation and adding a new todo item

Starting URL: https://todomvc.com

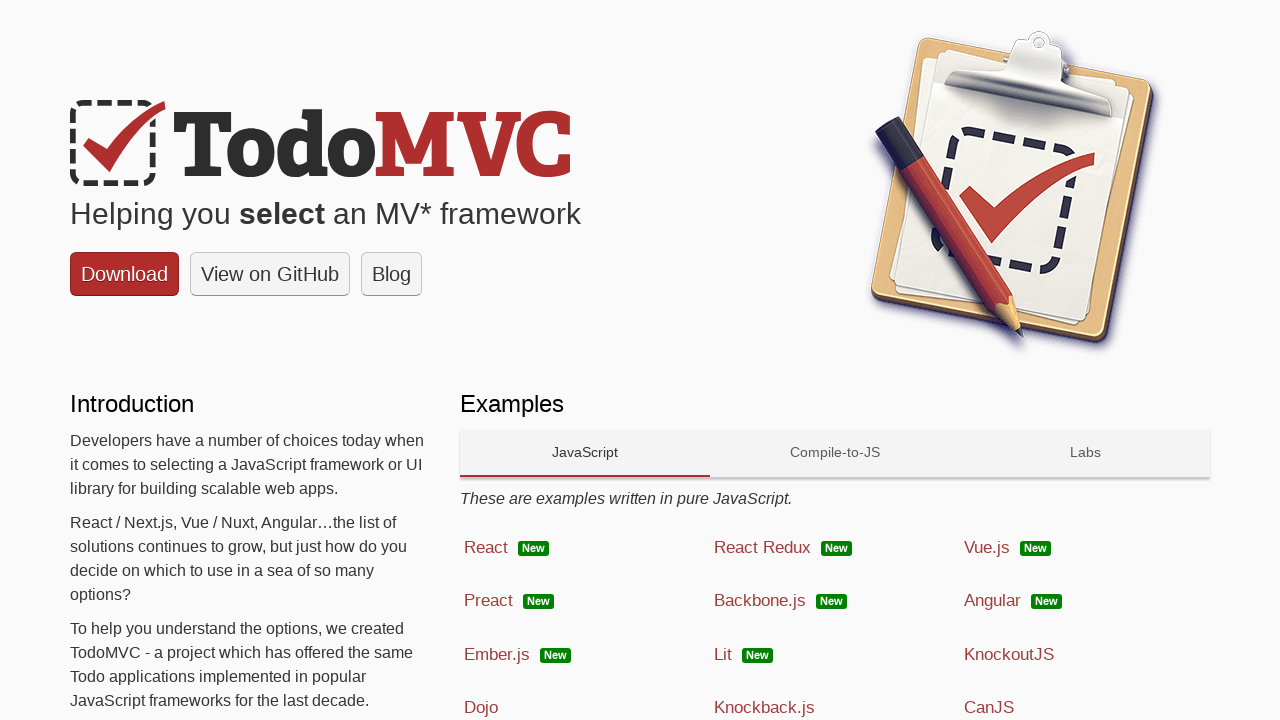

Clicked on Polymer implementation link at (585, 361) on xpath=//a[@href='examples/polymer/index.html']
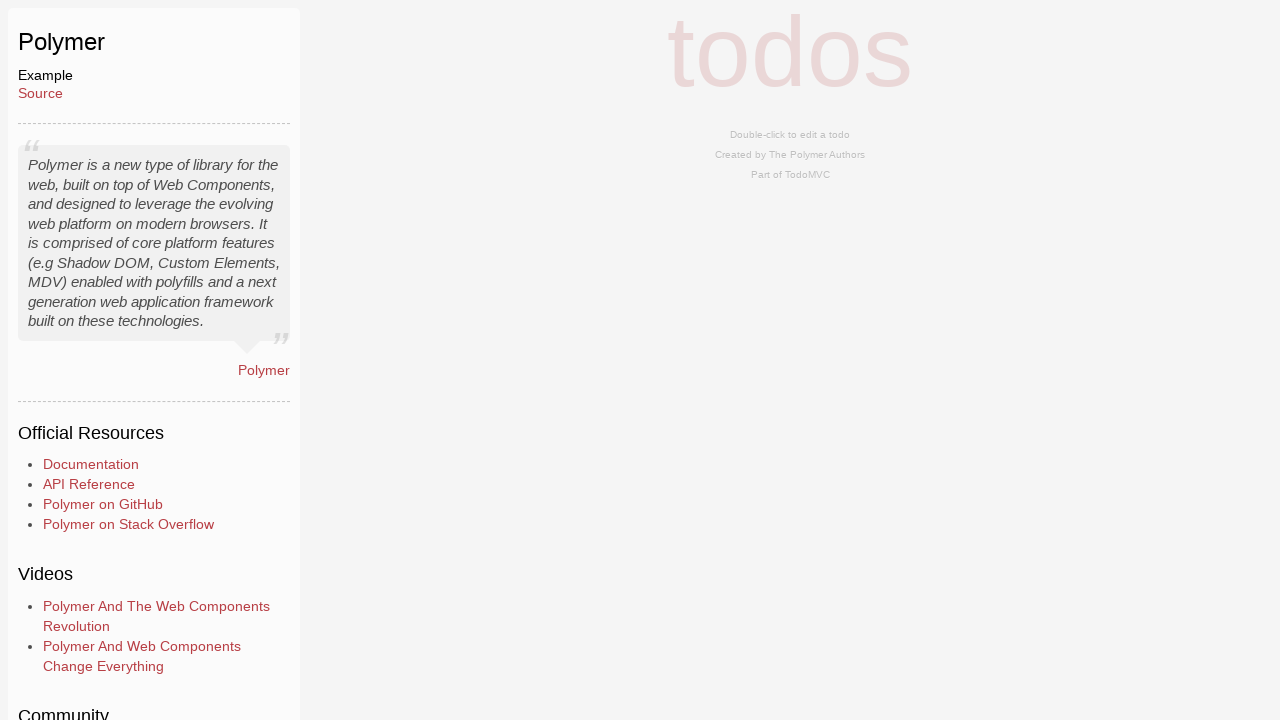

Todo input field became visible
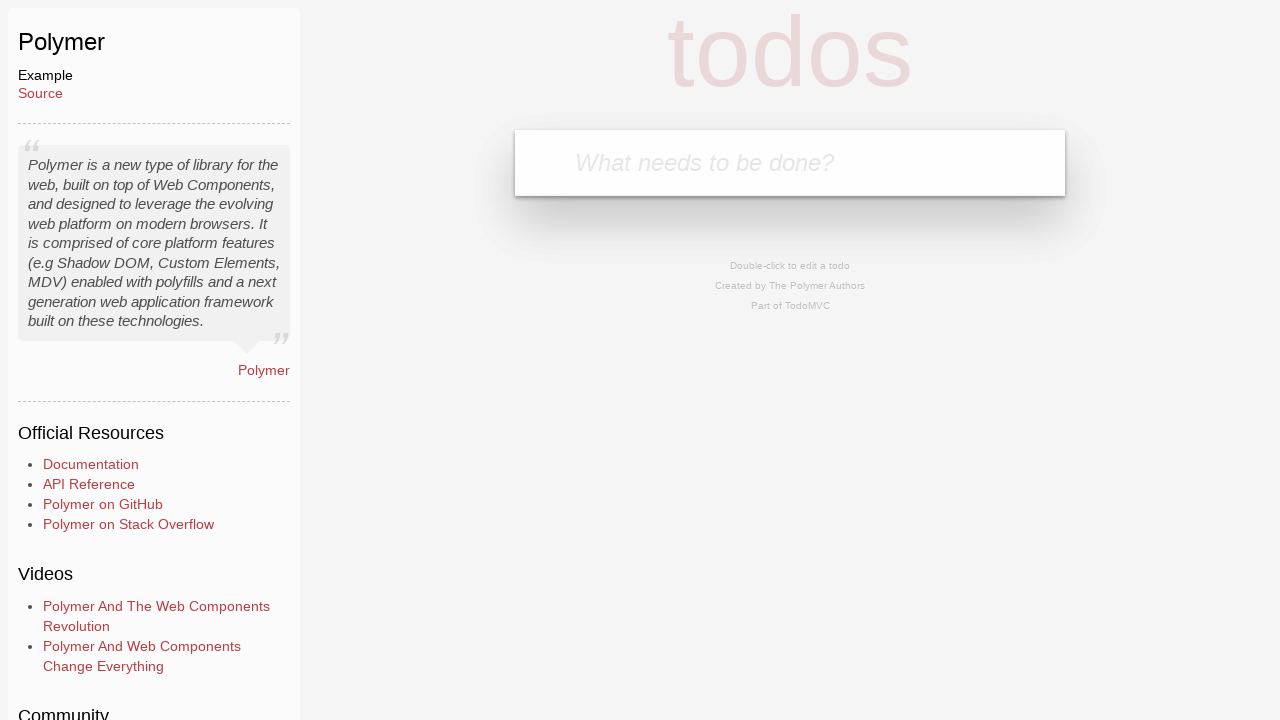

Filled todo input field with 'this todo is exciting' on #new-todo
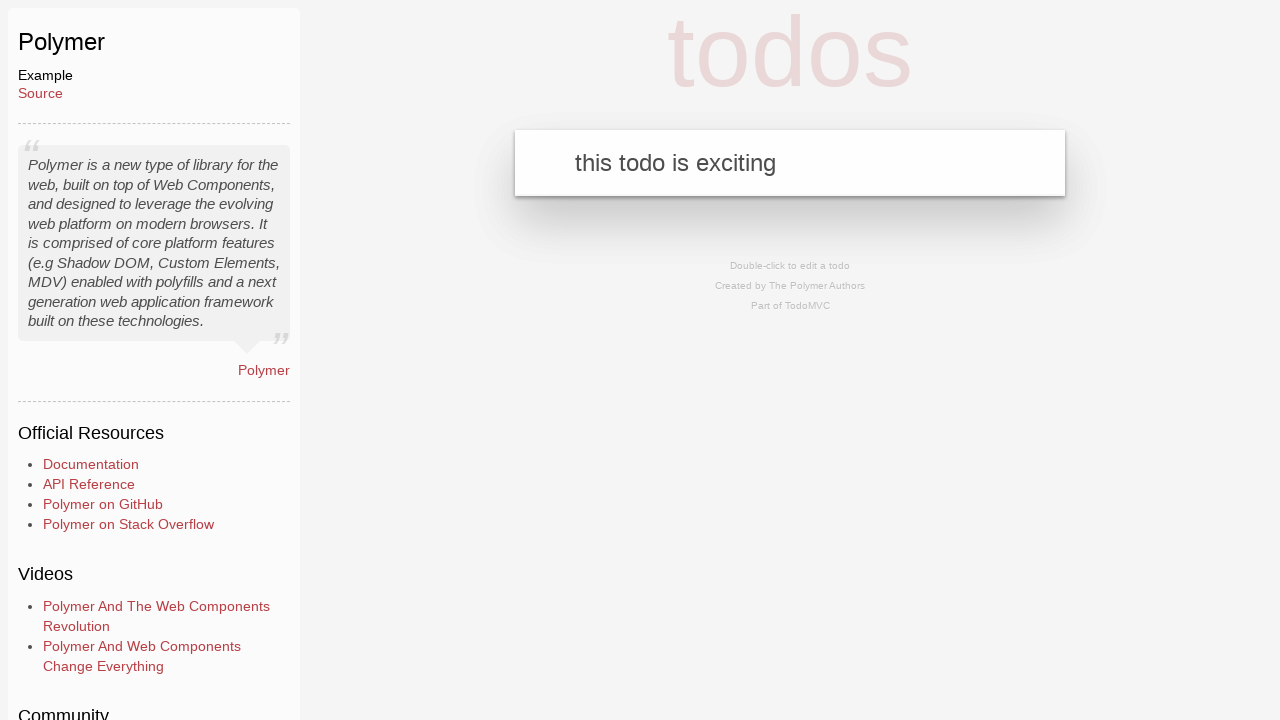

Pressed Enter to submit the new todo item on #new-todo
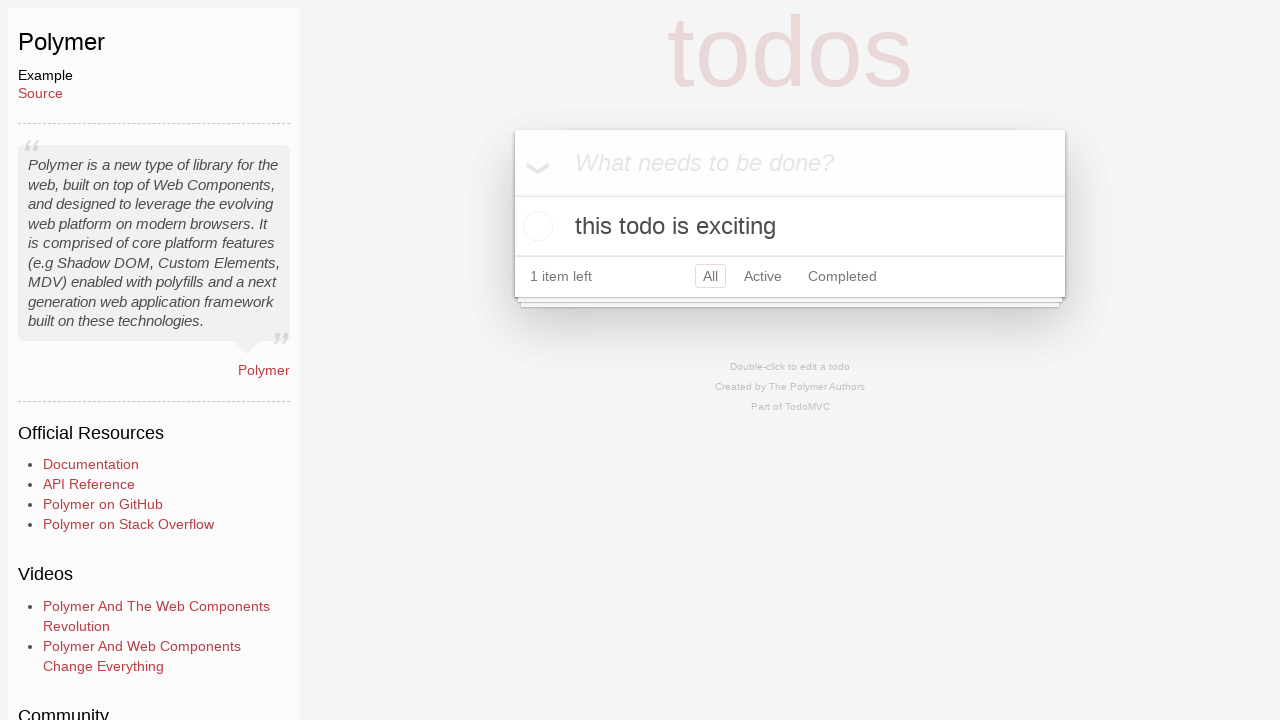

Waited for todo item to be added to the list
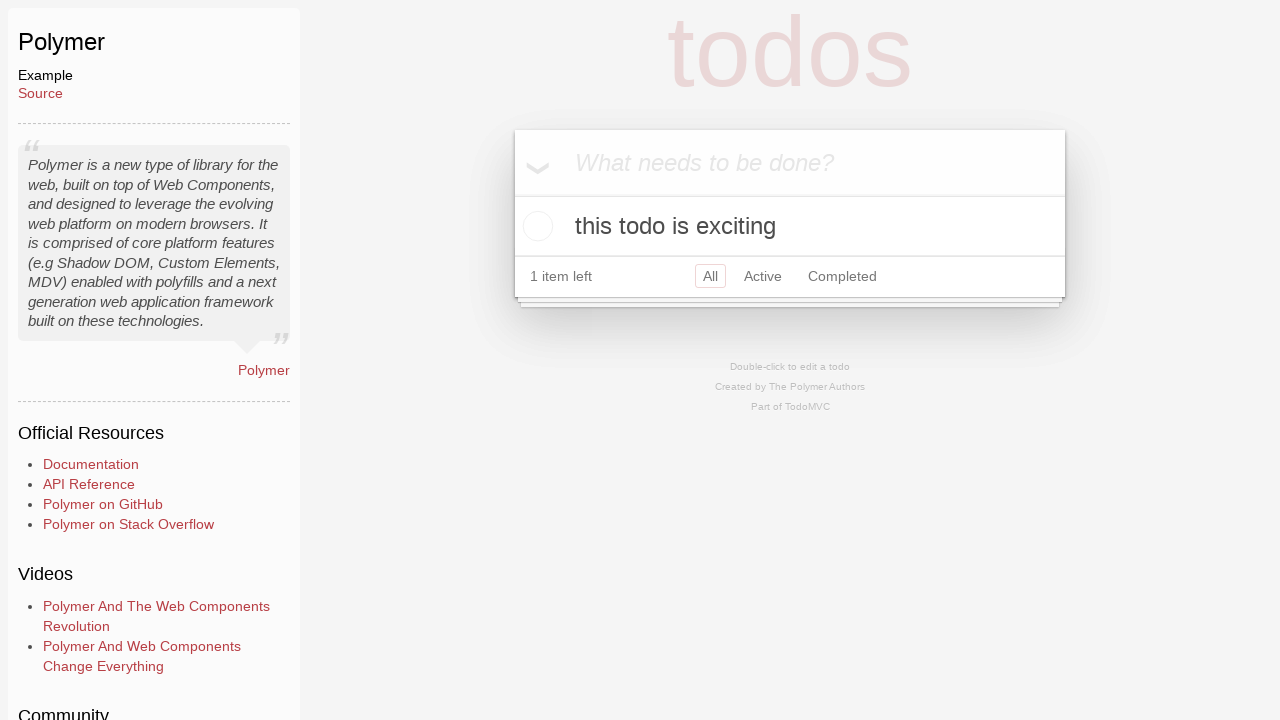

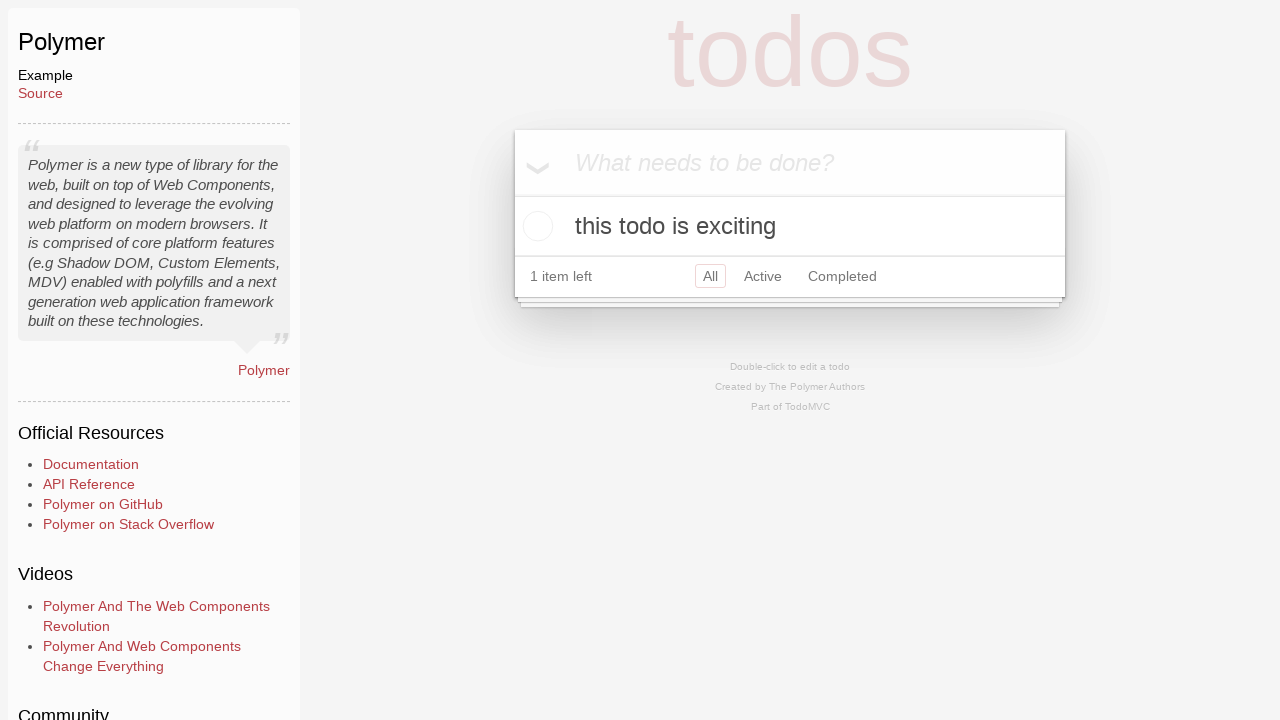